Tests the START GAME button on the RULES page navigates back to the home page

Starting URL: https://one-hand-bandit.vercel.app/

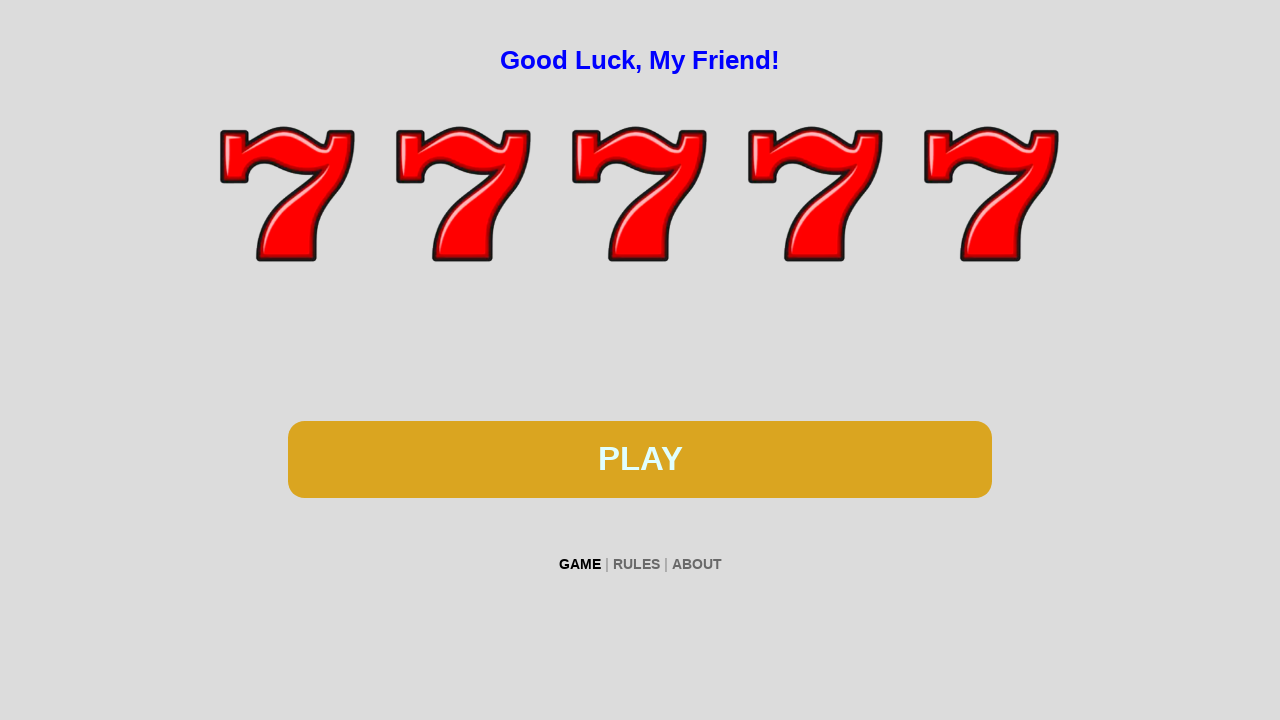

Clicked RULES link to navigate to RULES page at (636, 564) on xpath=//*[contains(text(), "RULES")]
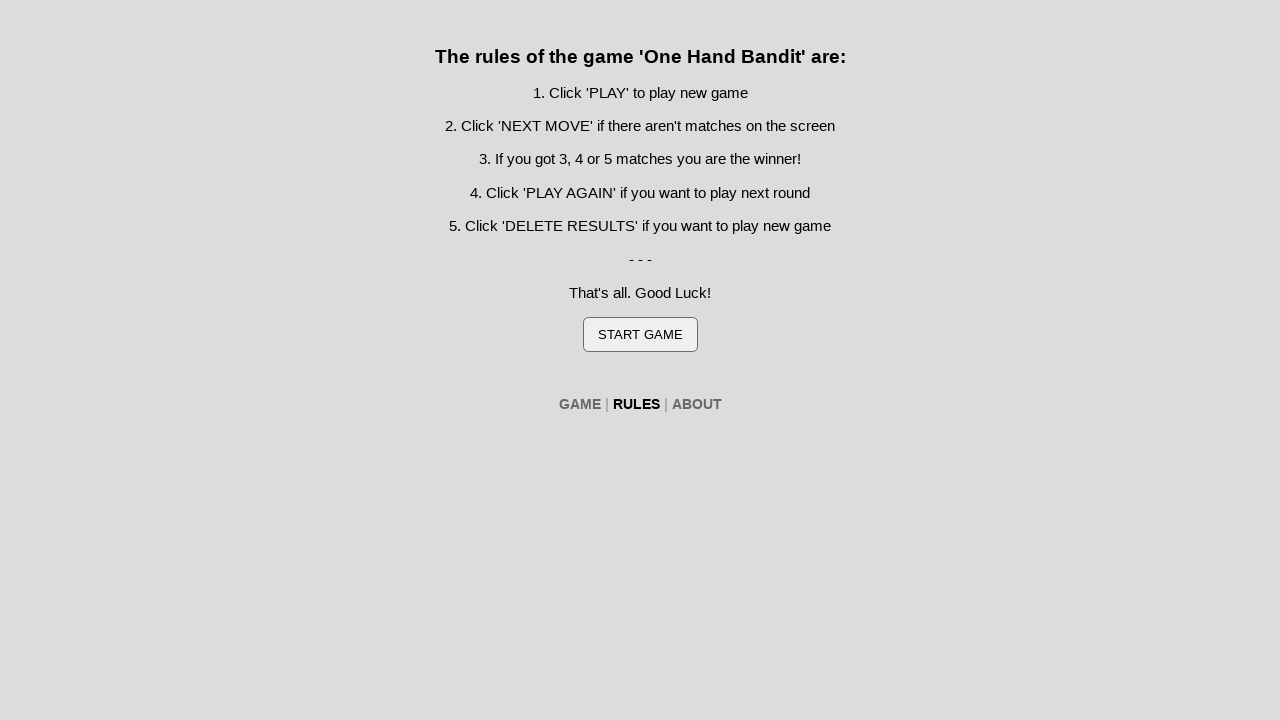

Clicked START GAME button on RULES page at (640, 335) on xpath=//*[contains(@value, "START GAME")]
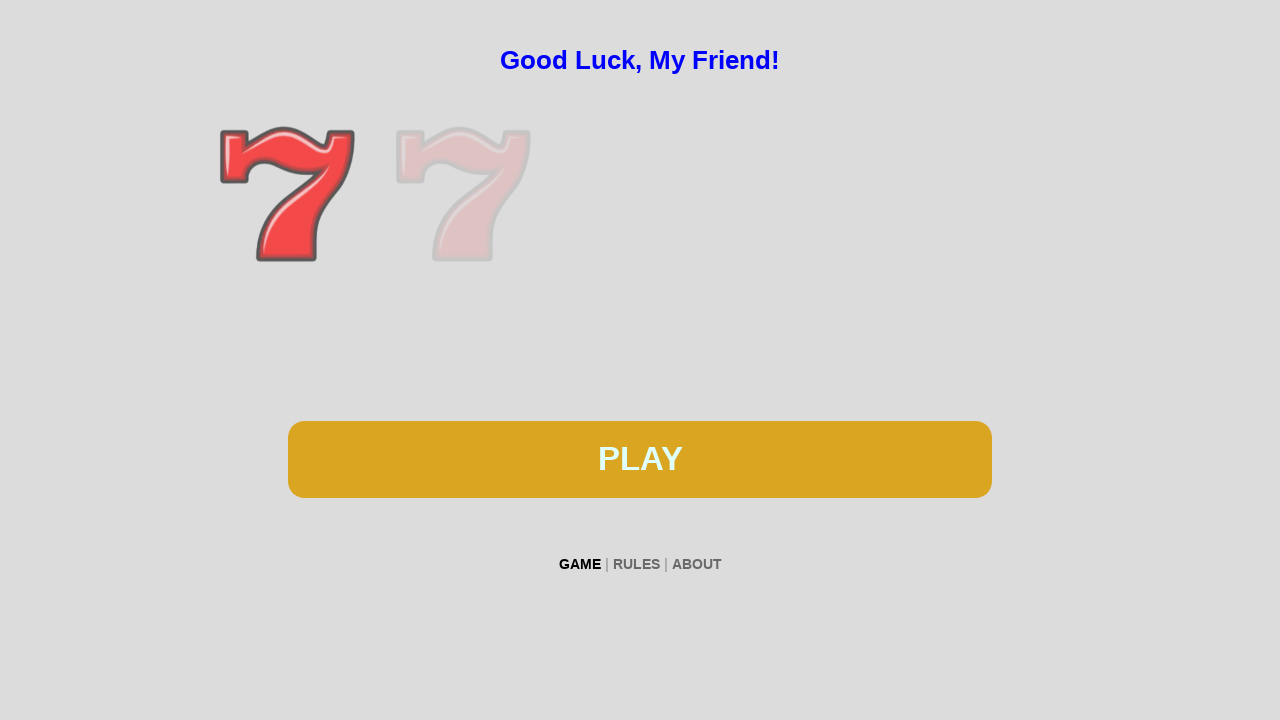

Verified that home page is displayed with 'Good Luck, My Friend!' message
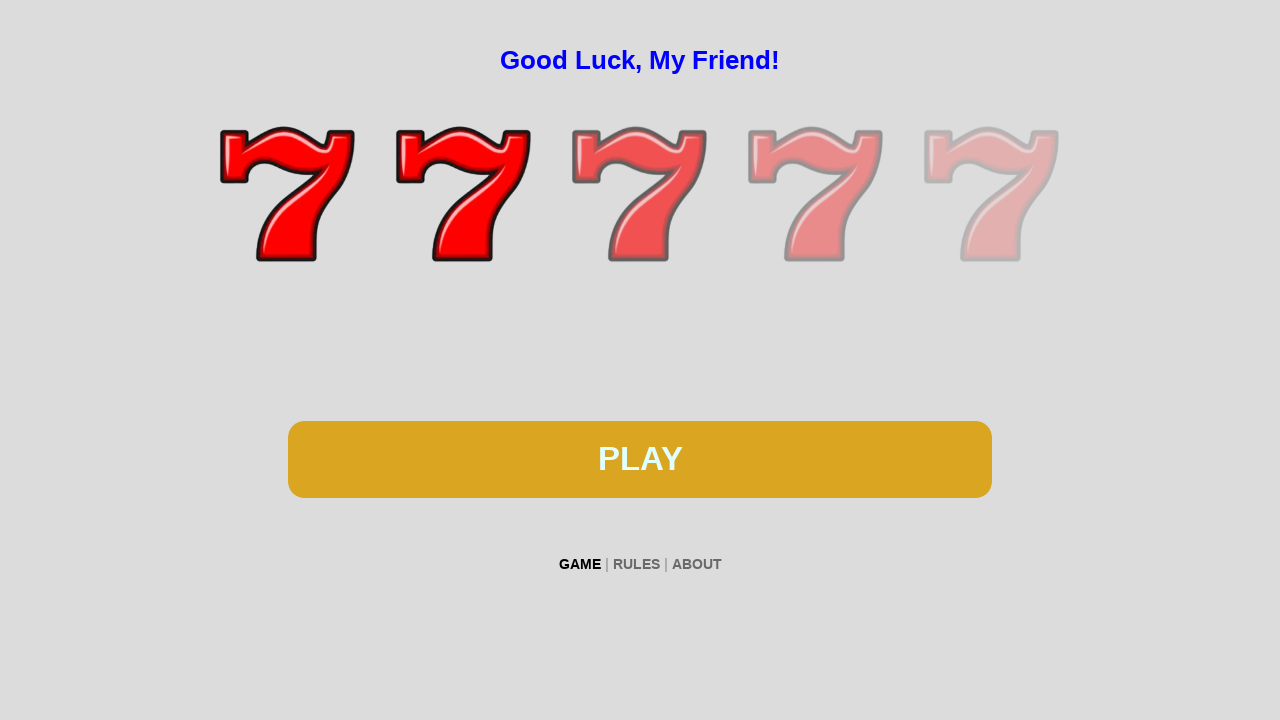

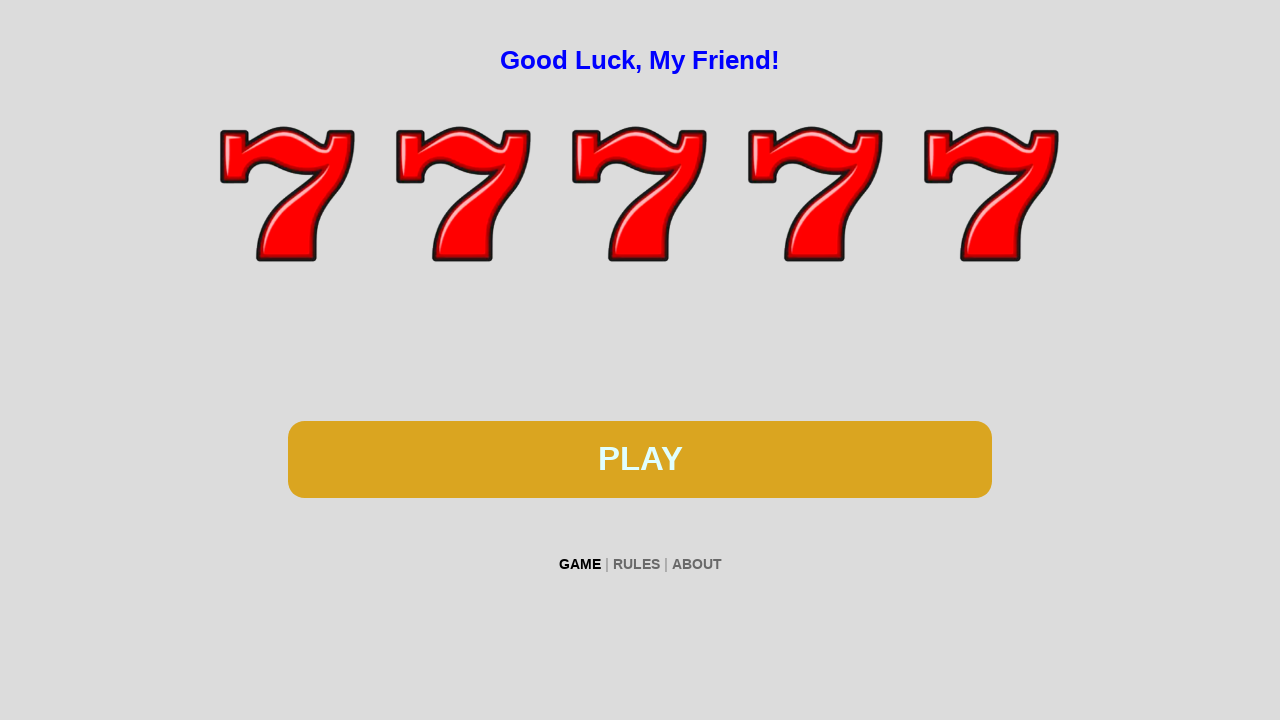